Scrolls to and verifies the AI-Led Automation Service section is visible

Starting URL: https://www.recodesolutions.com

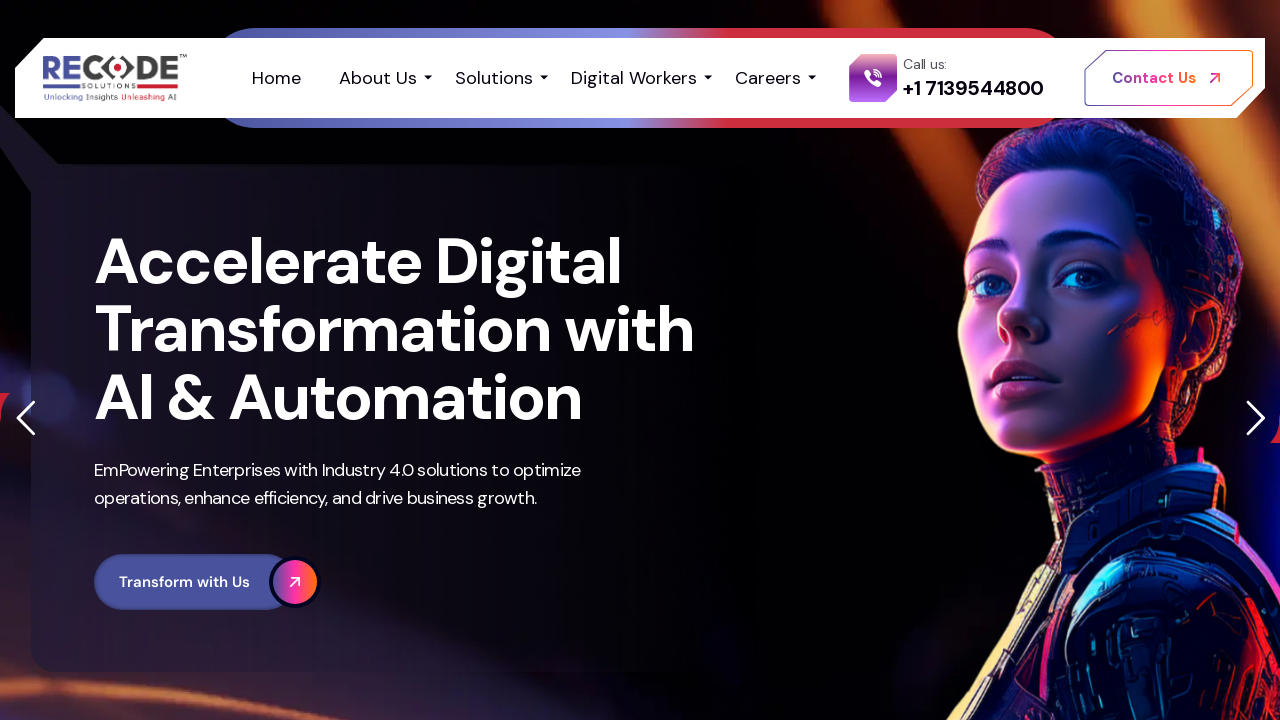

Located AI-Led Automation Service section element
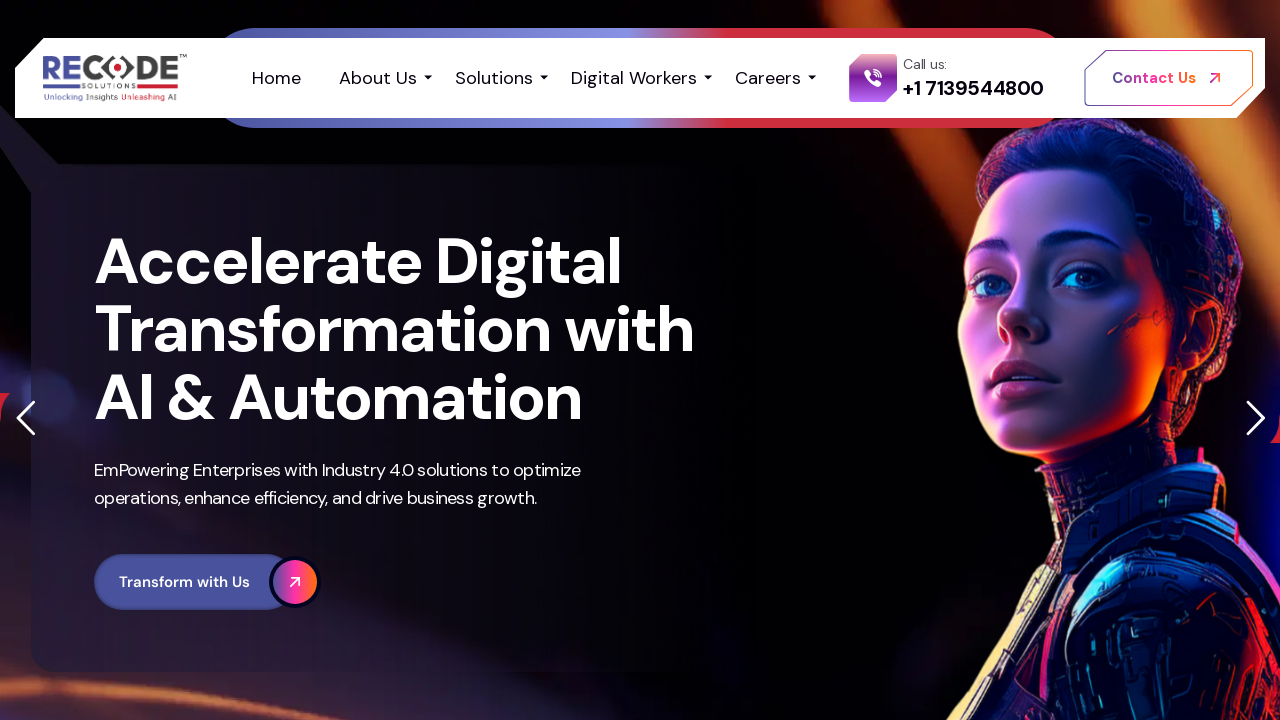

Scrolled to AI-Led Automation Service section
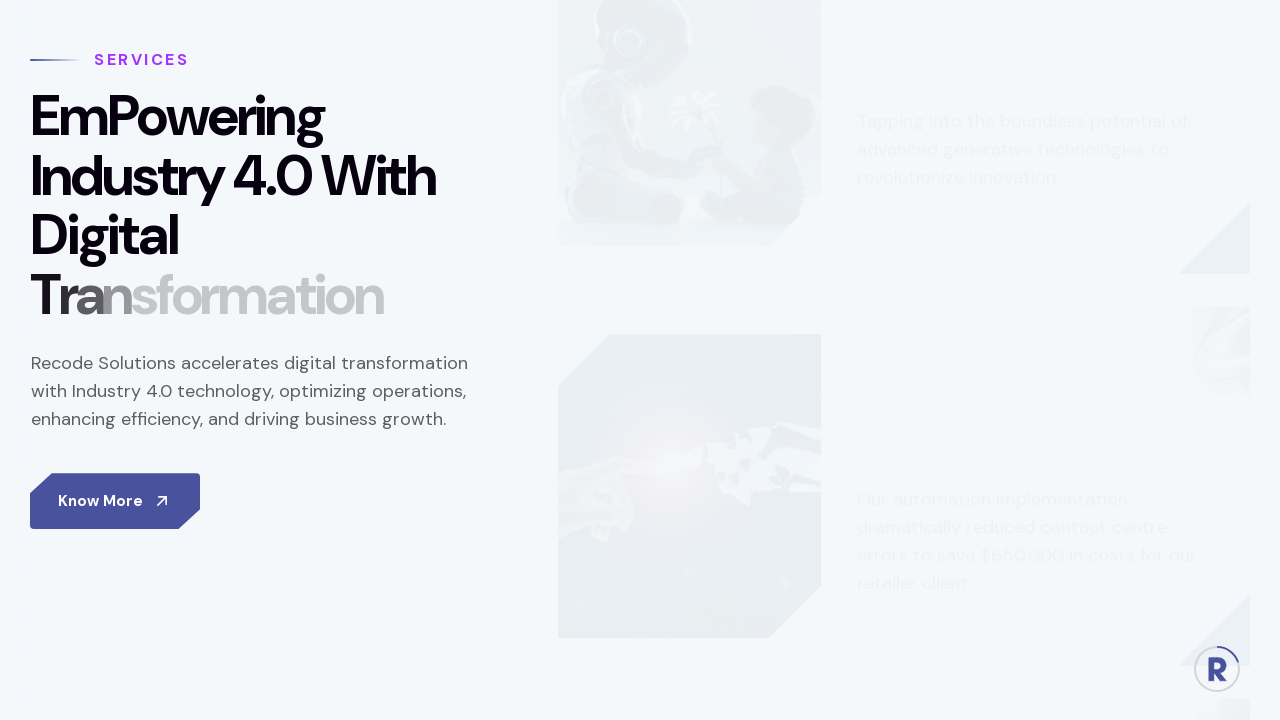

Verified AI-Led Automation Service section is visible
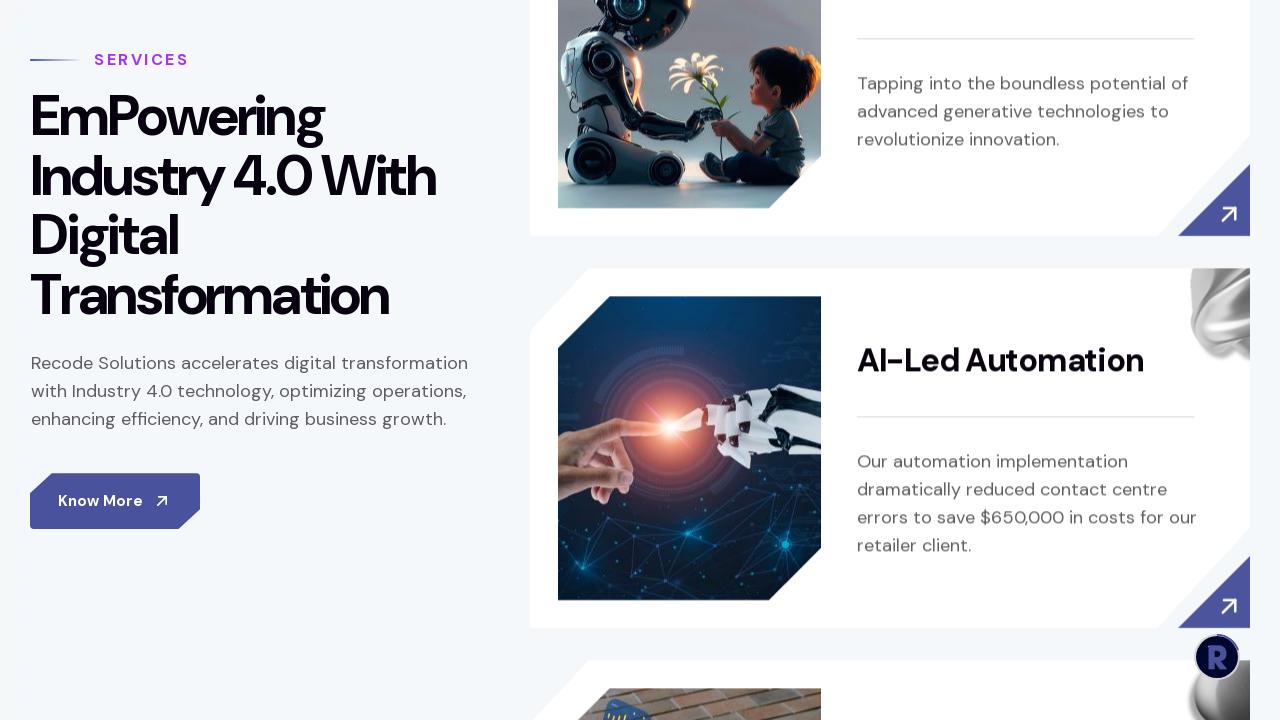

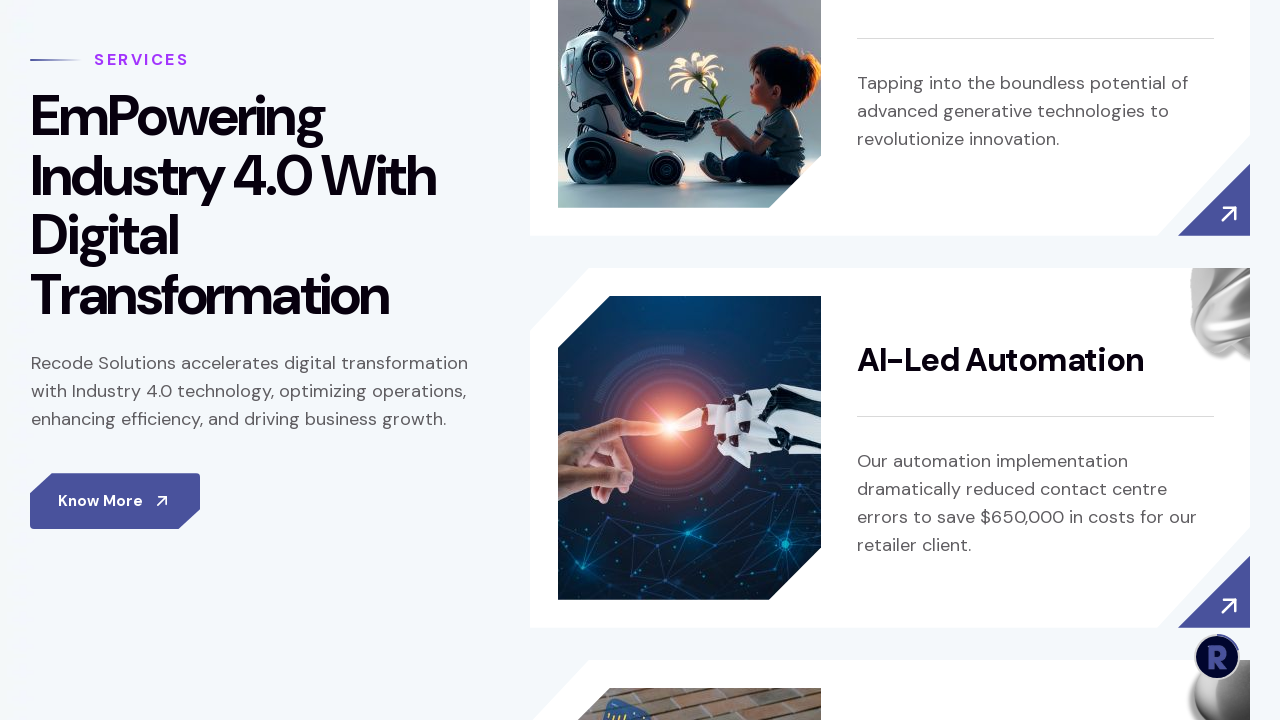